Navigates to the training support website homepage and clicks on the About Us link to navigate to the about page

Starting URL: https://v1.training-support.net

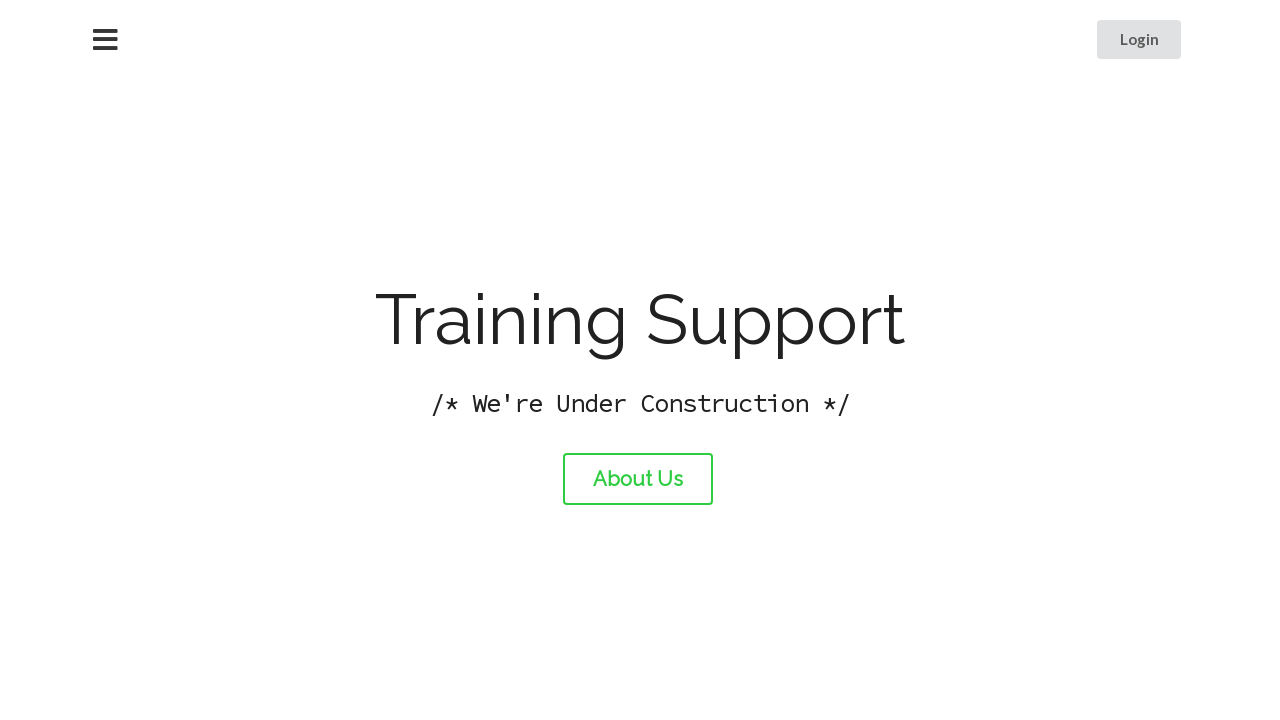

Navigated to Training Support homepage
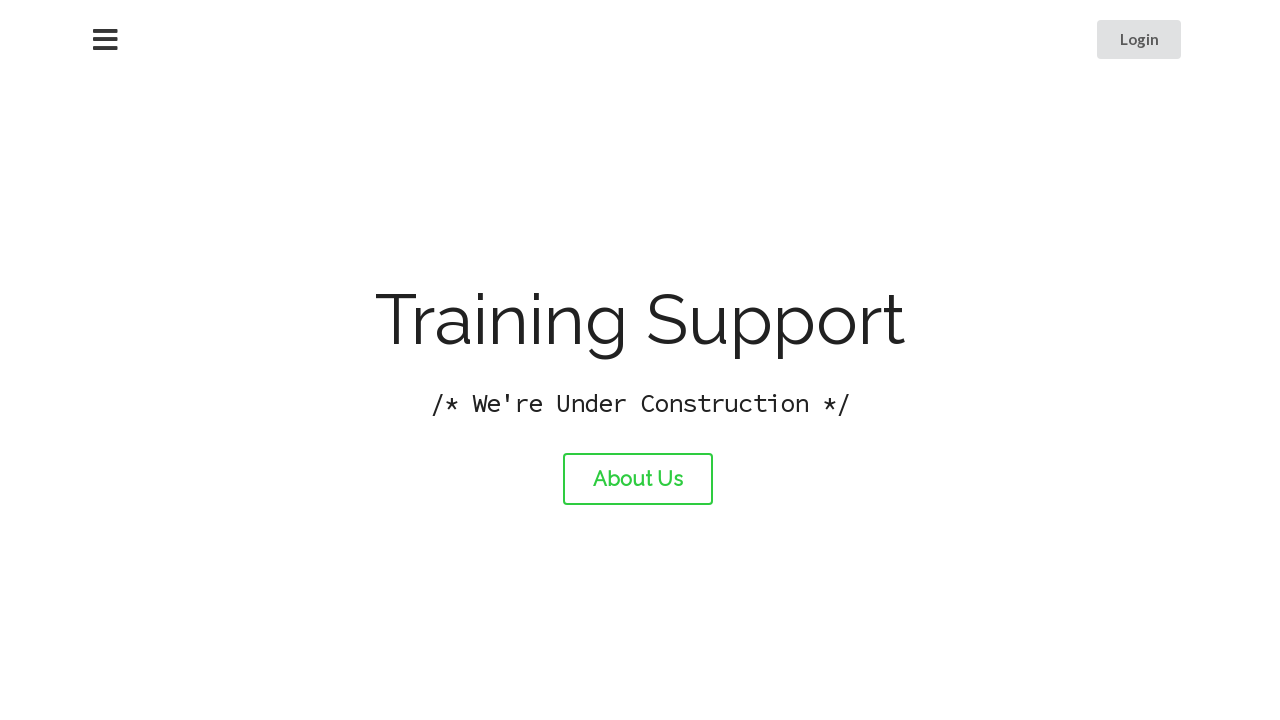

Clicked on About Us link at (638, 479) on #about-link
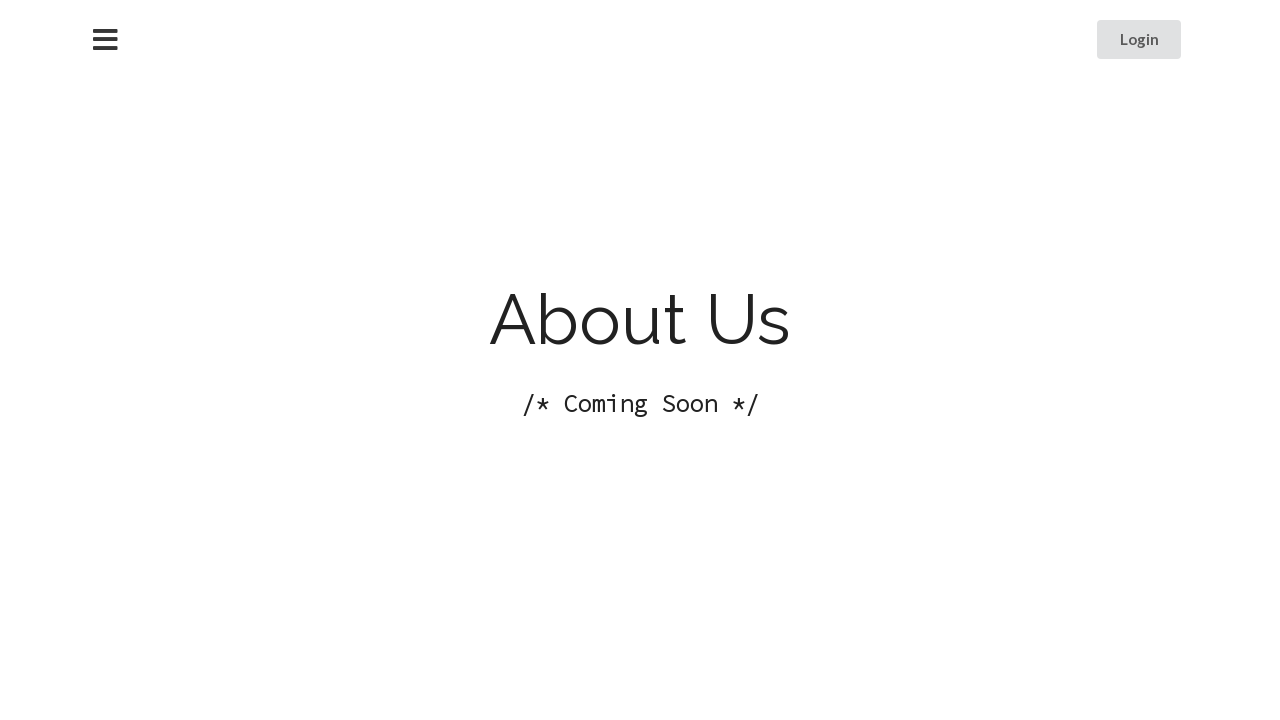

About page loaded successfully
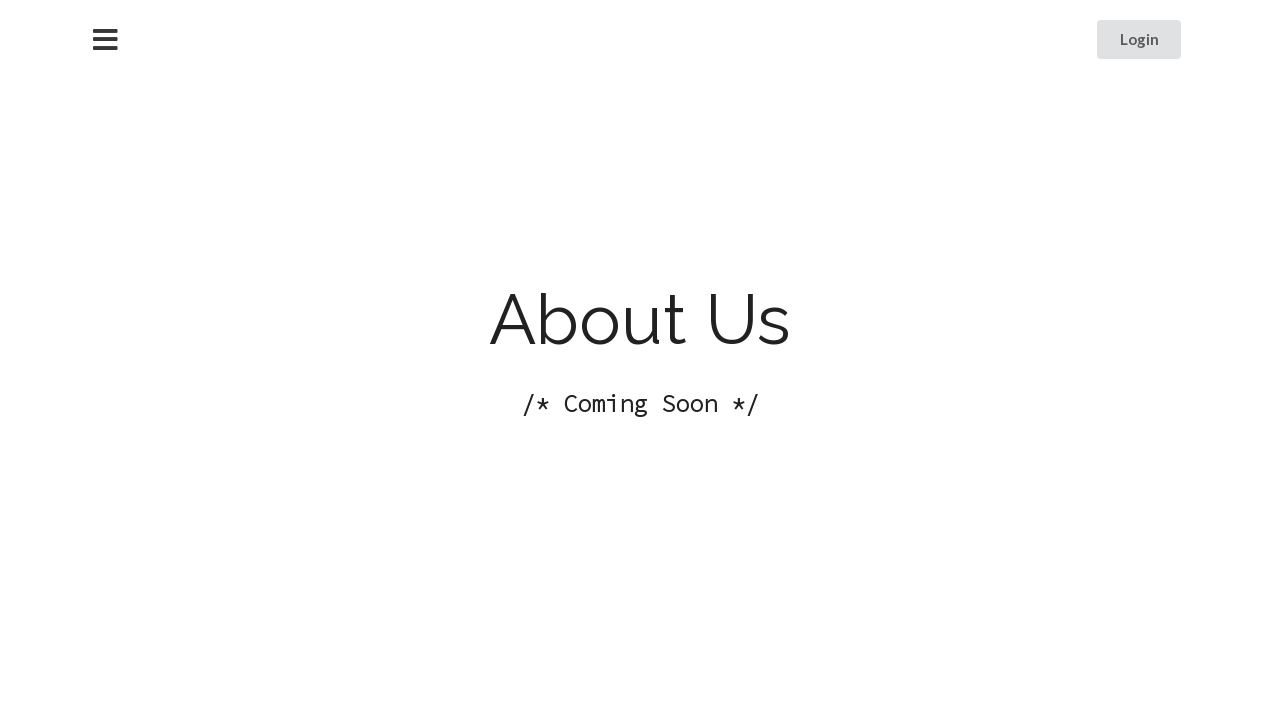

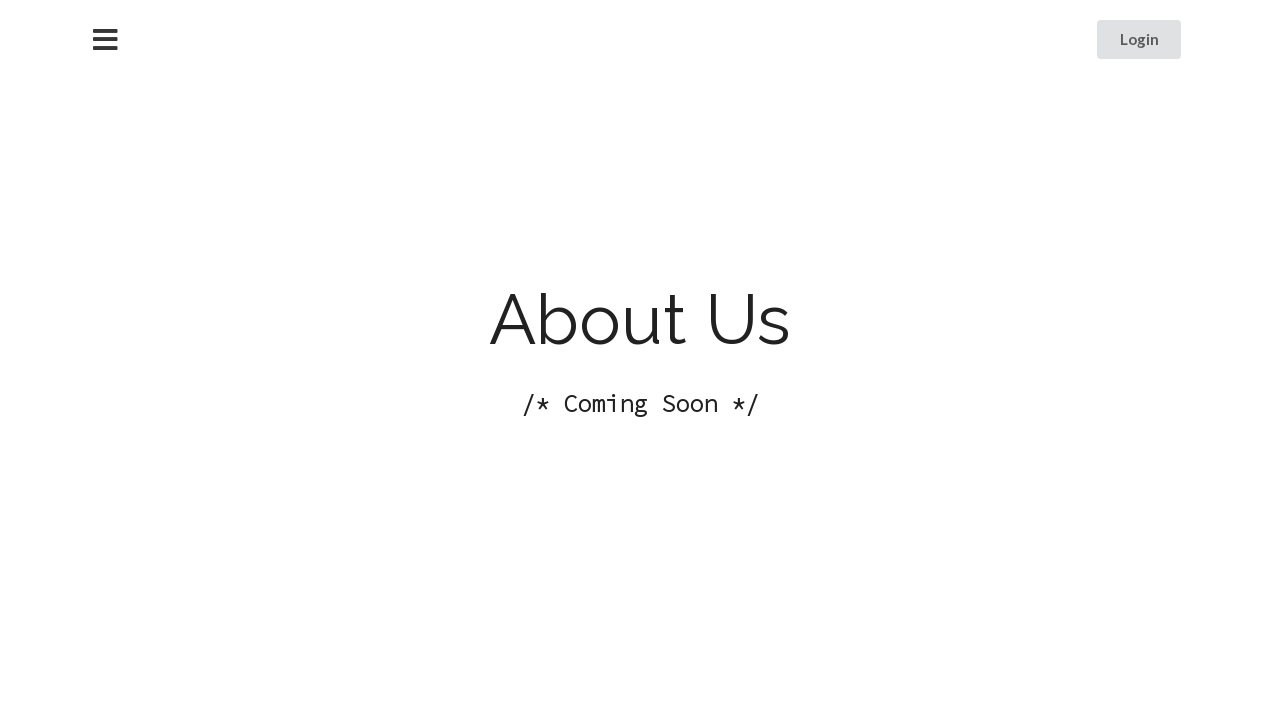